Tests scroll functionality and mouse hover interactions on a practice automation page, including scrolling to an element, hovering over it, and performing context click actions on submenu items.

Starting URL: https://rahulshettyacademy.com/AutomationPractice/

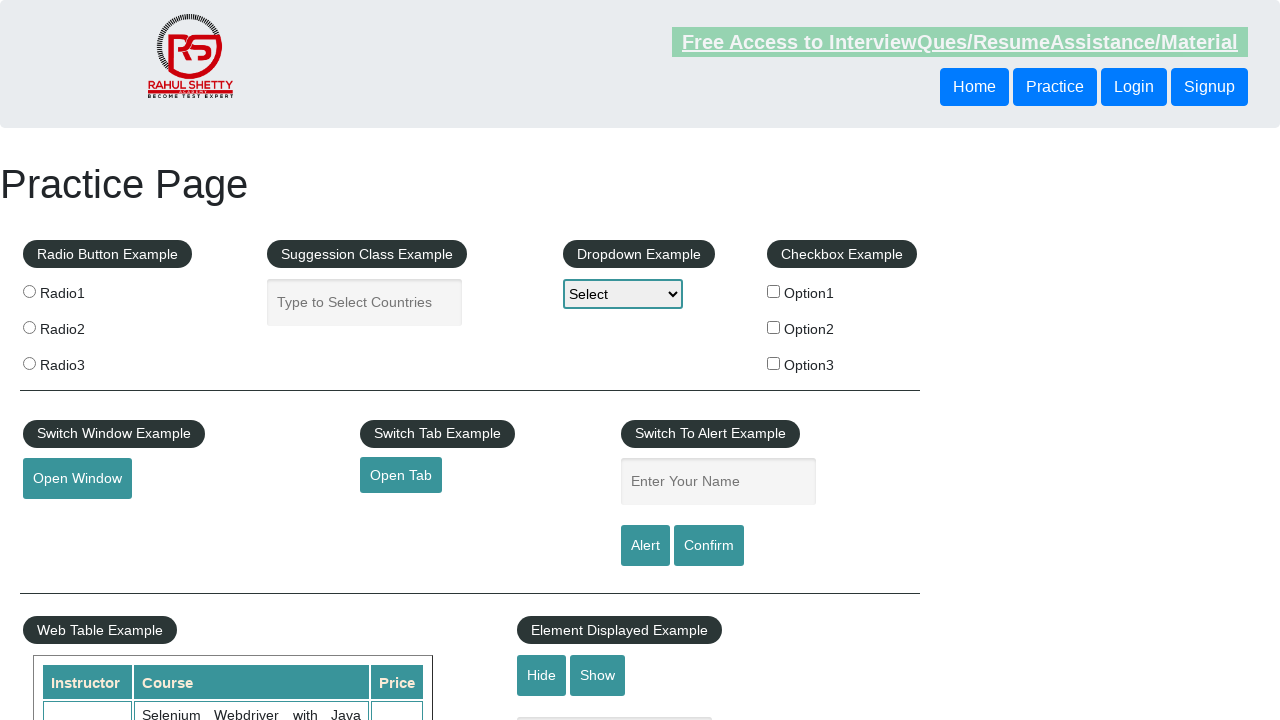

Scrolled to mouse hover element into view
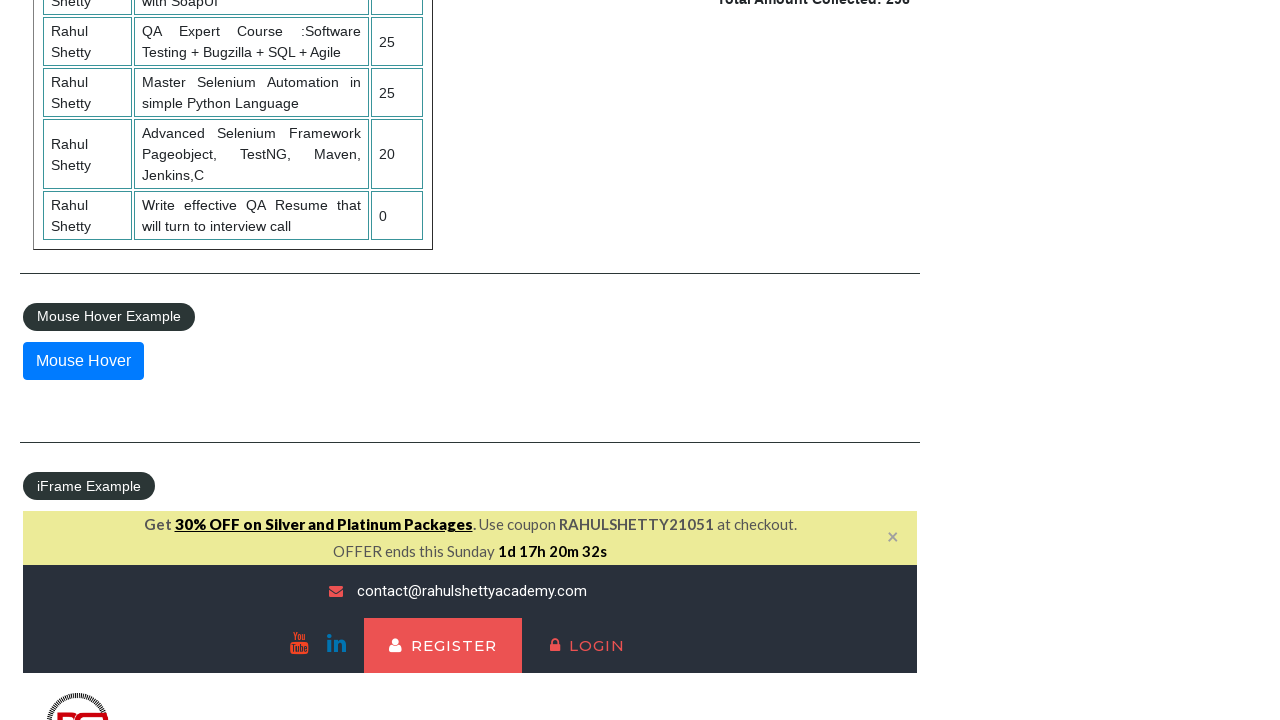

Hovered over mouse hover element to reveal dropdown menu at (83, 361) on #mousehover
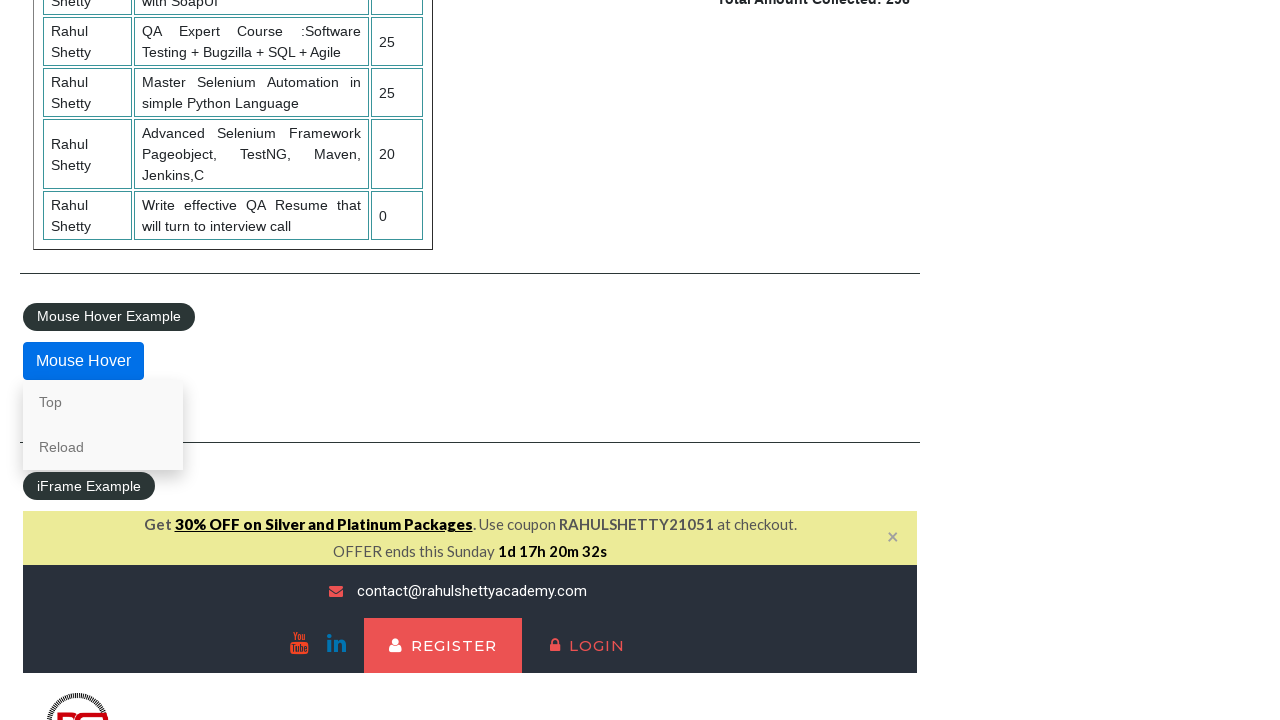

Dropdown menu appeared with 'Top' link visible
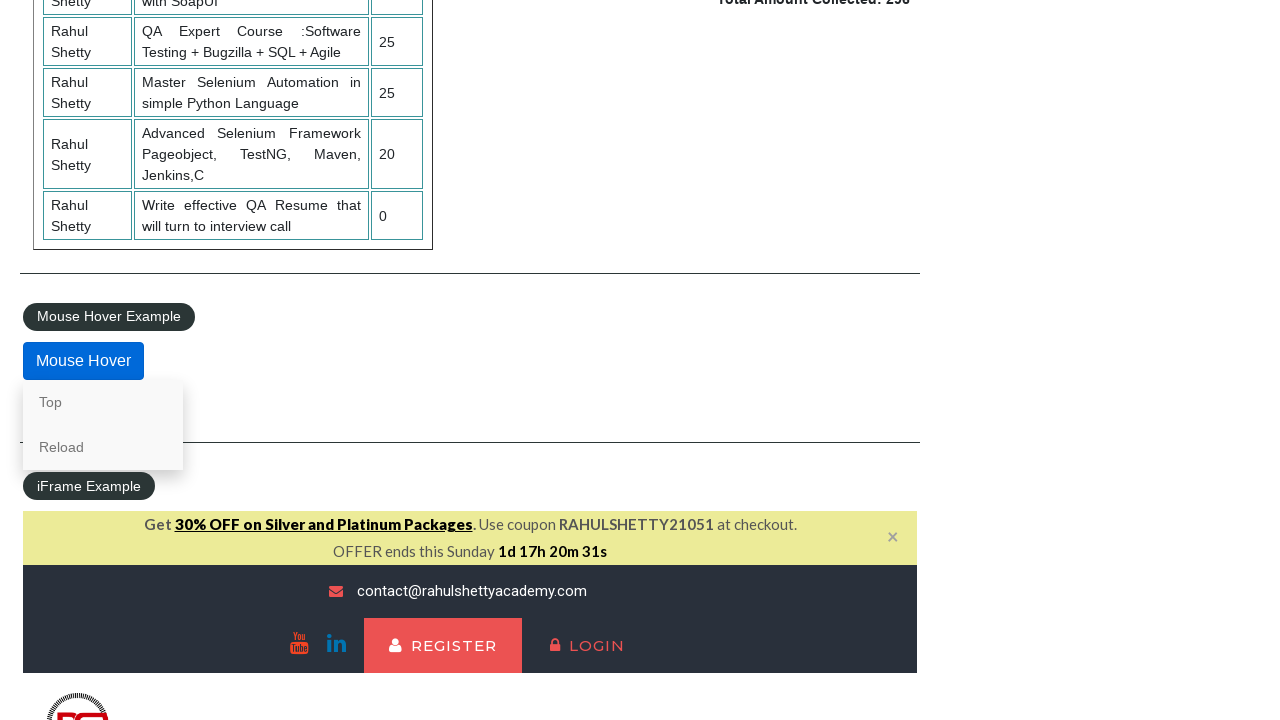

Clicked on 'Top' link in dropdown menu at (103, 402) on a:text('Top')
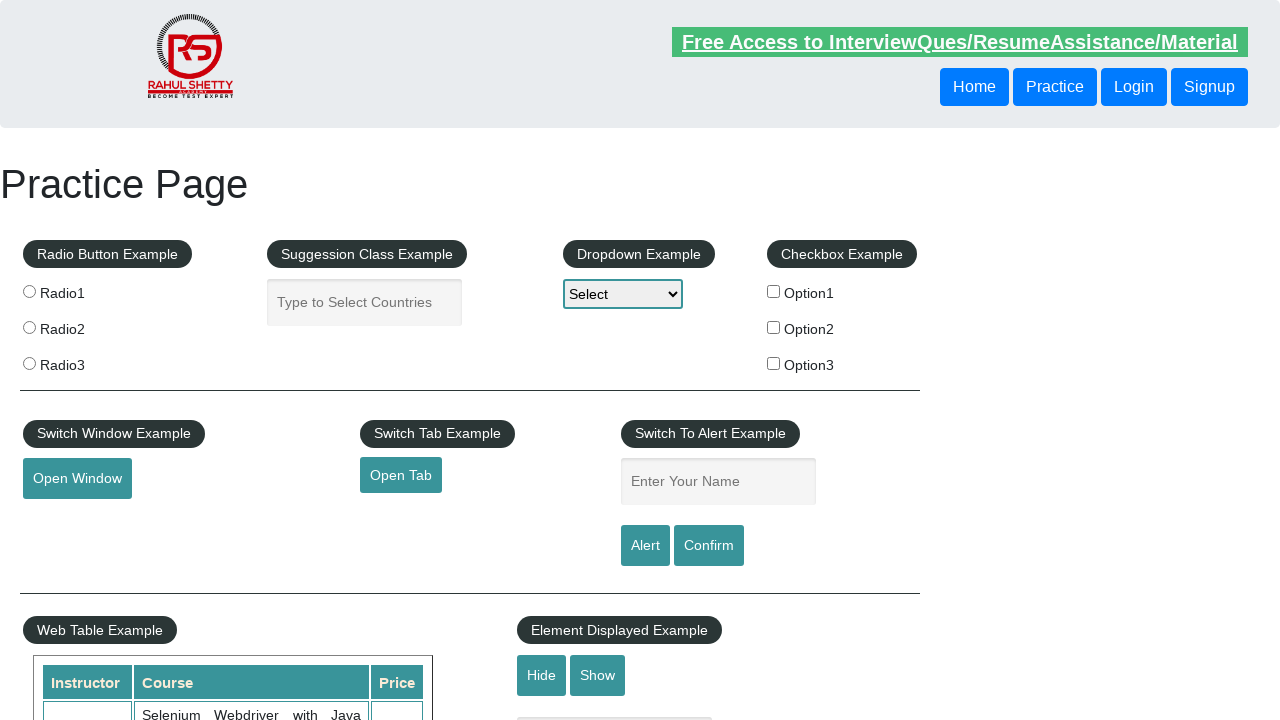

Waited 1 second for page navigation to complete
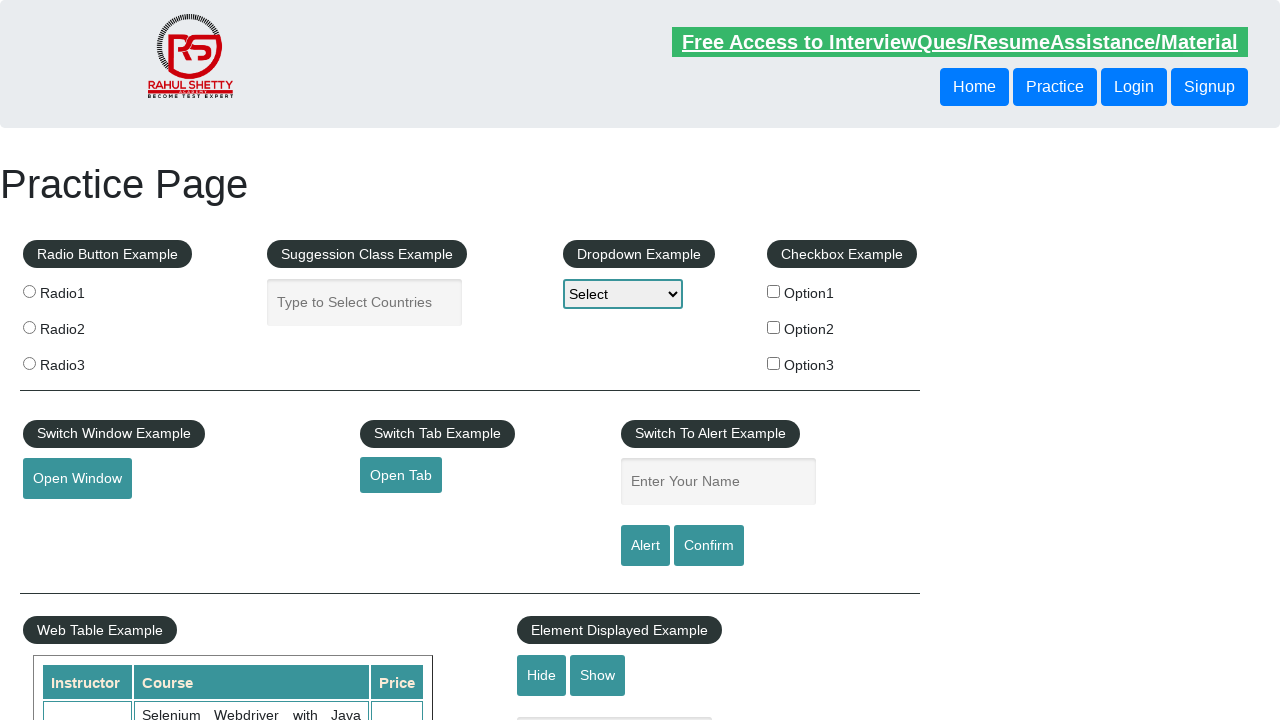

Hovered over mouse hover element again to reveal dropdown menu at (83, 361) on #mousehover
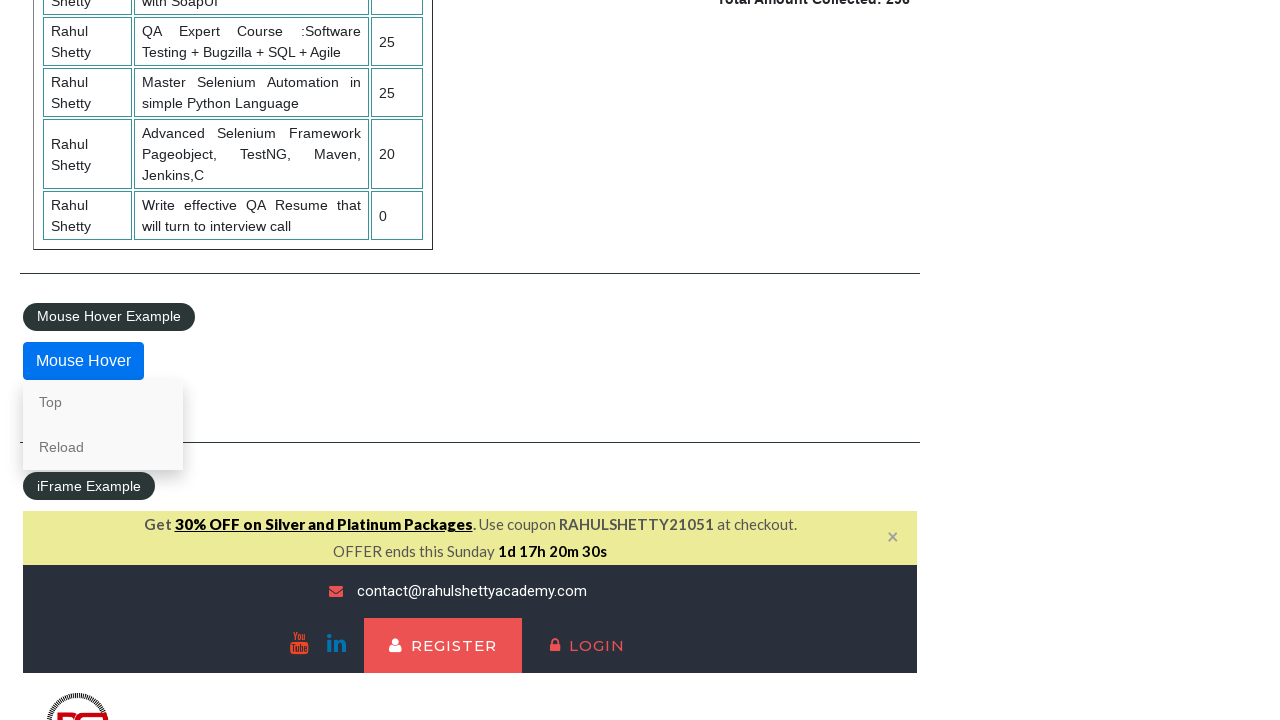

Clicked on 'Reload' link in dropdown menu at (103, 447) on a:text('Reload')
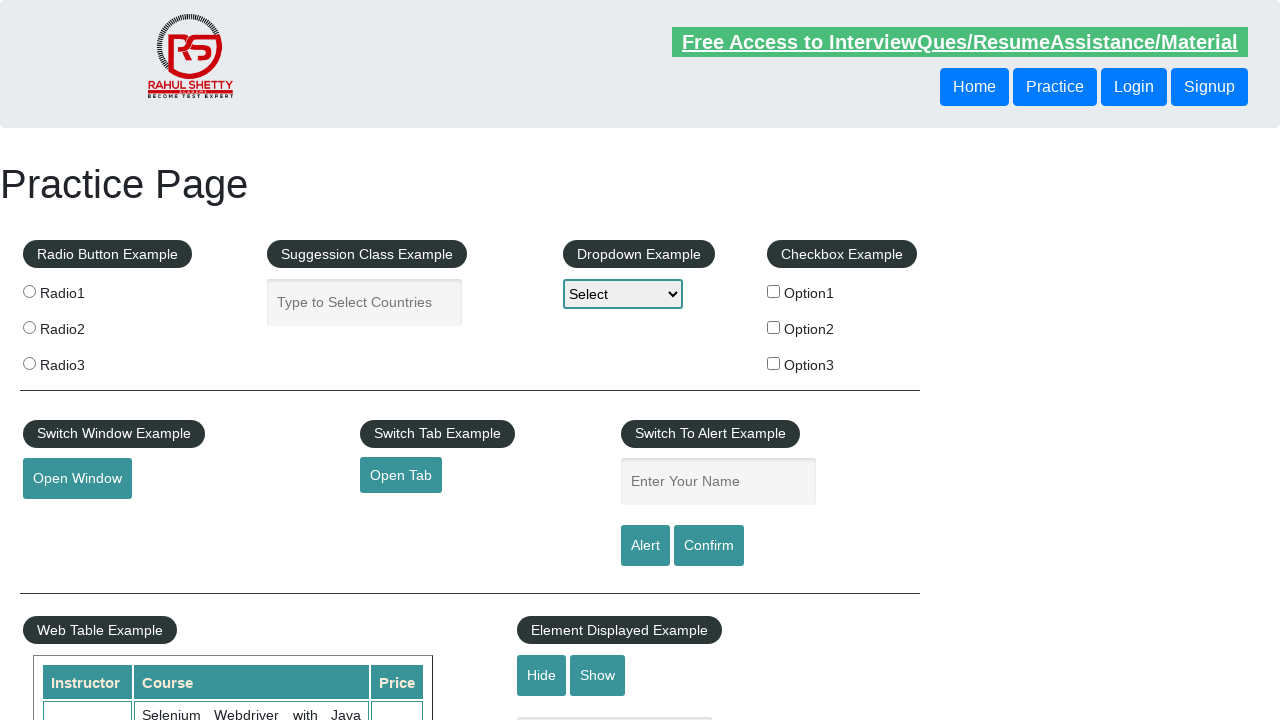

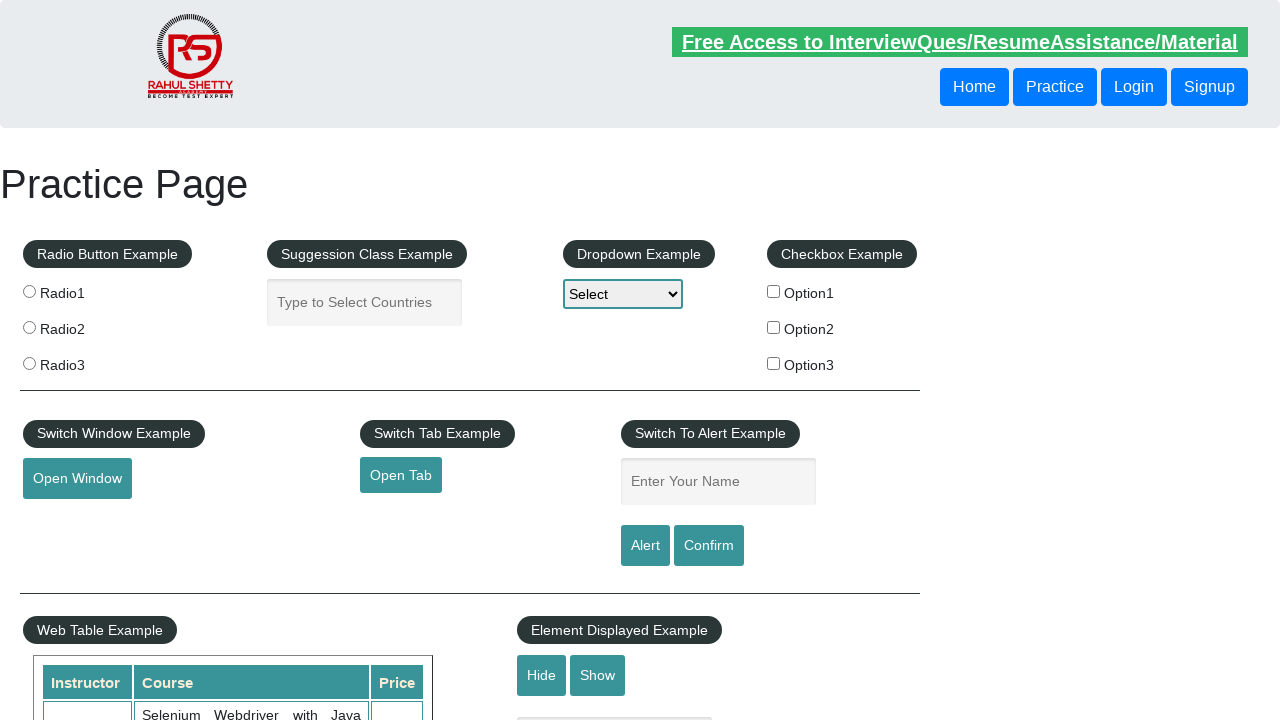